Tests hover functionality by hovering over three images and verifying that corresponding user names become visible on hover.

Starting URL: https://practice.cydeo.com/hovers

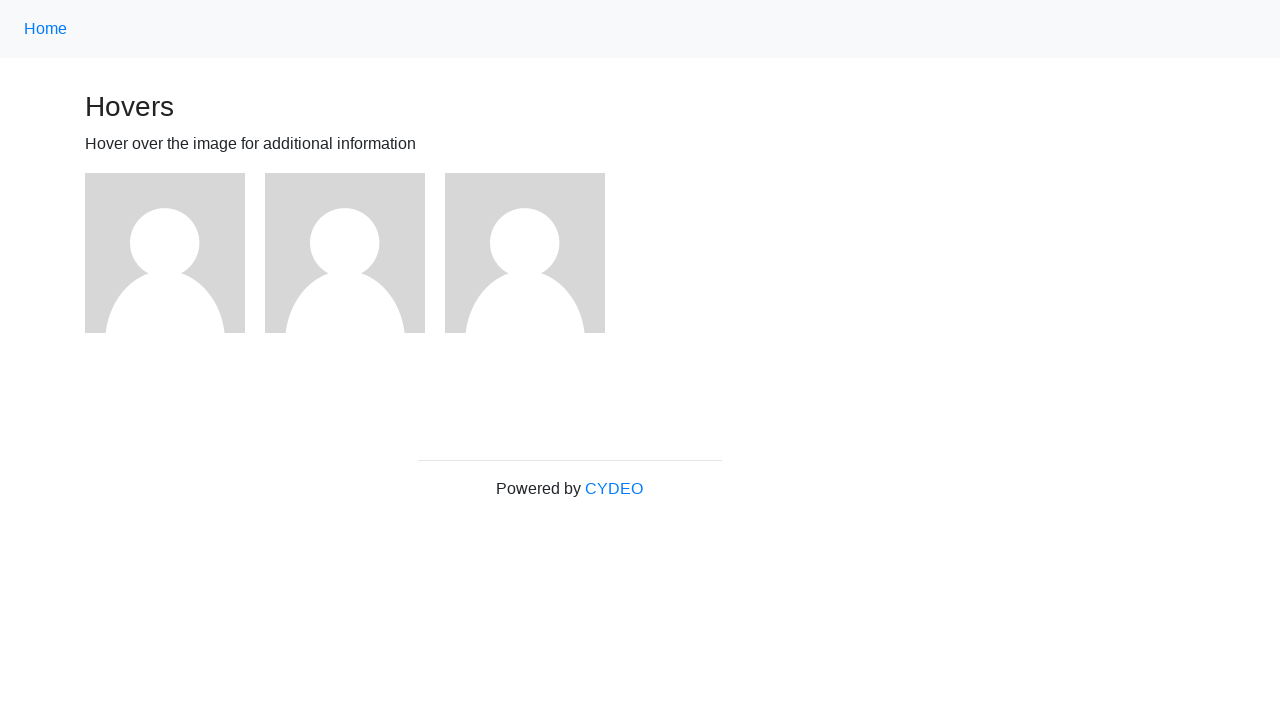

Navigated to hover practice page
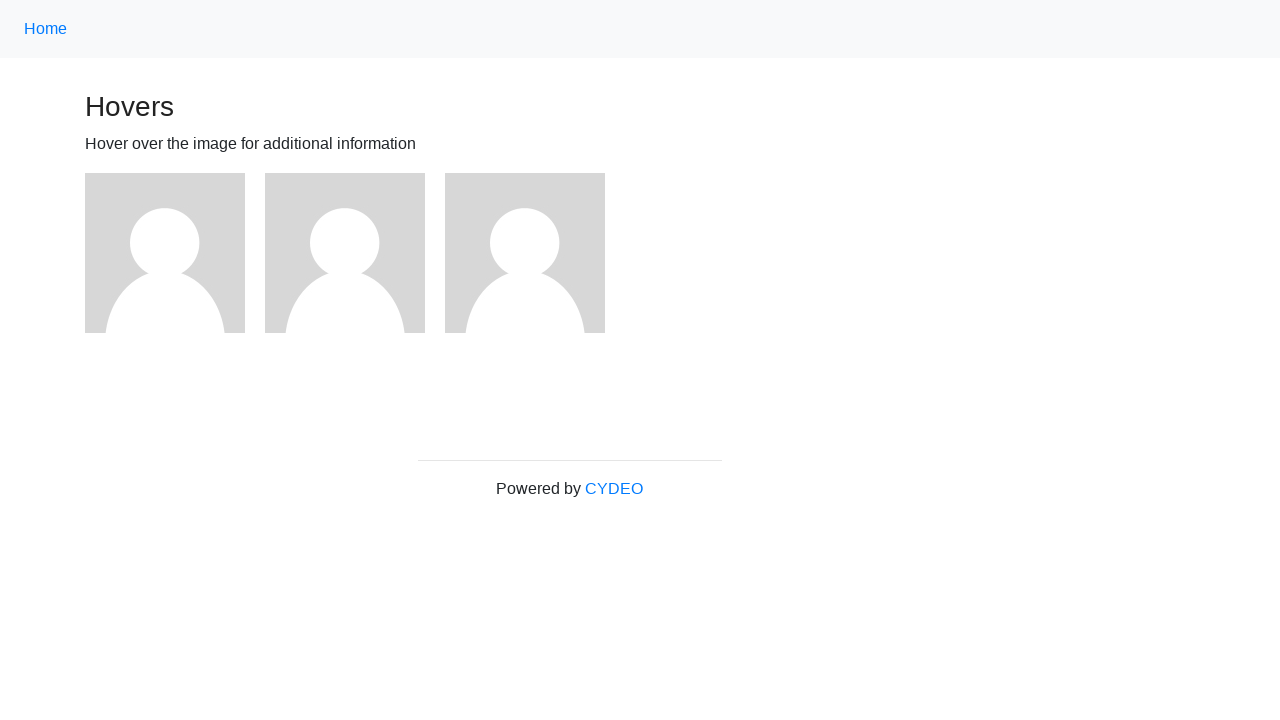

Located first image element
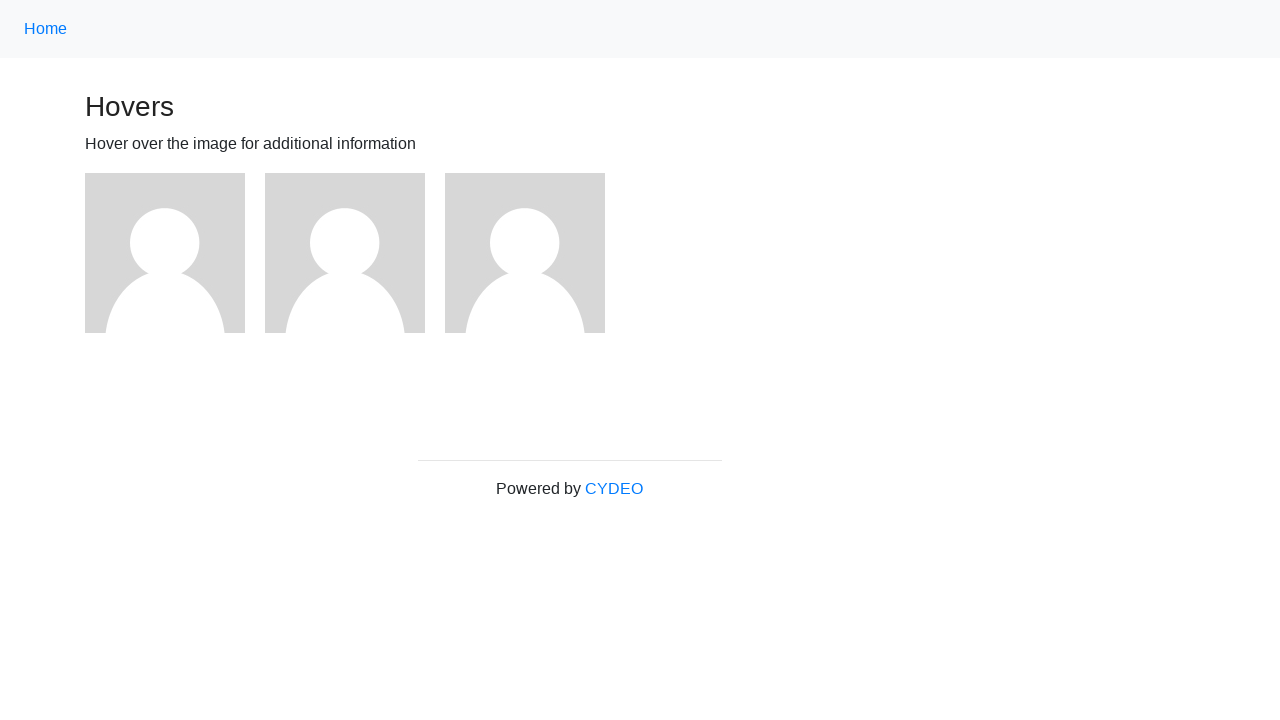

Located second image element
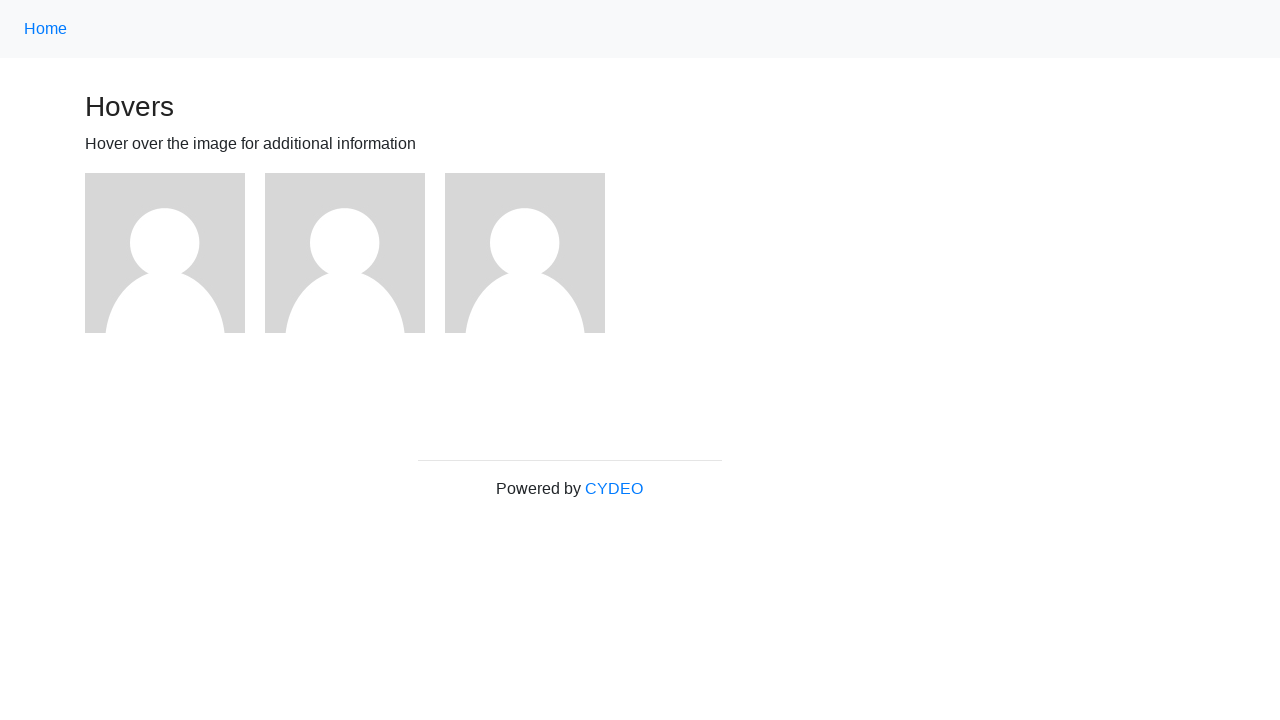

Located third image element
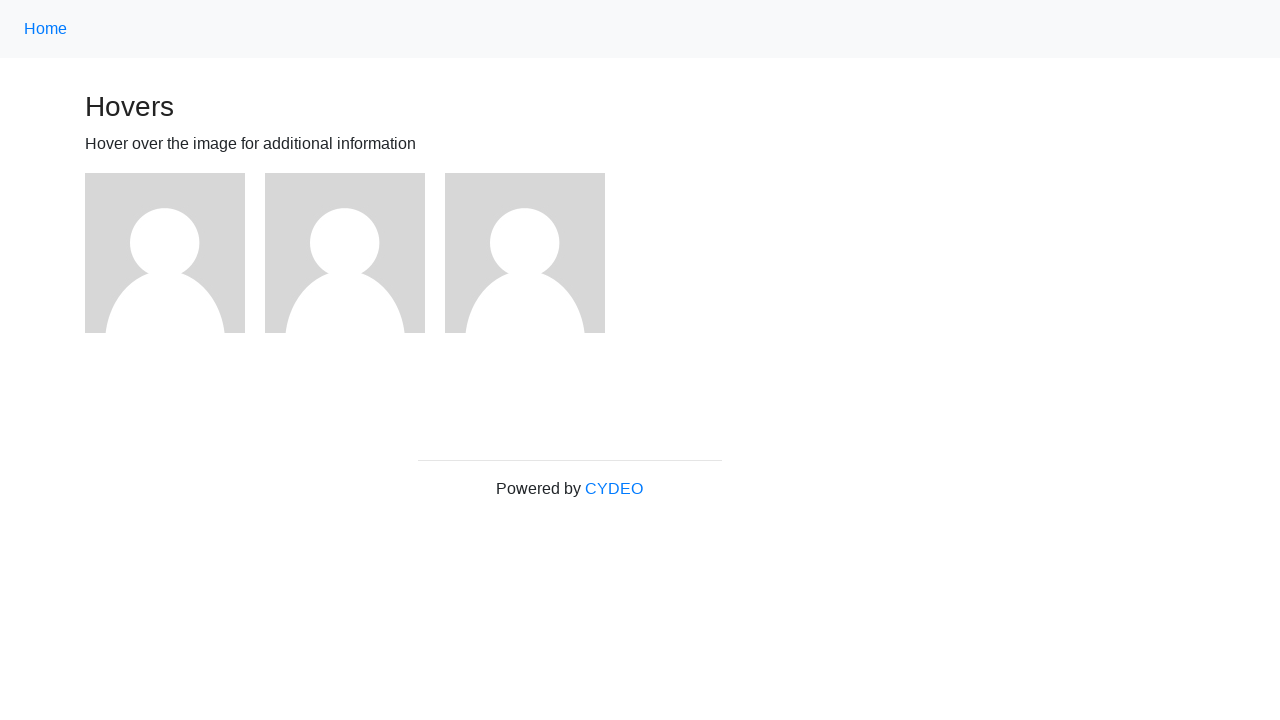

Located user1 text element
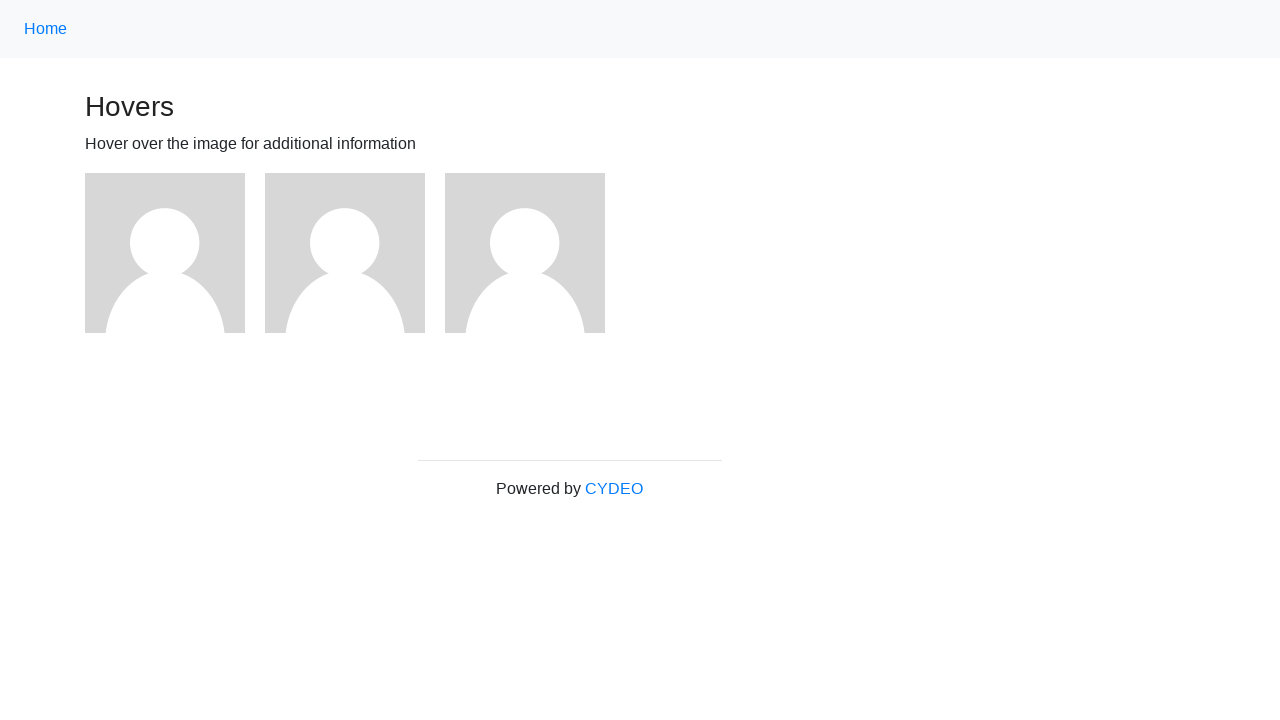

Located user2 text element
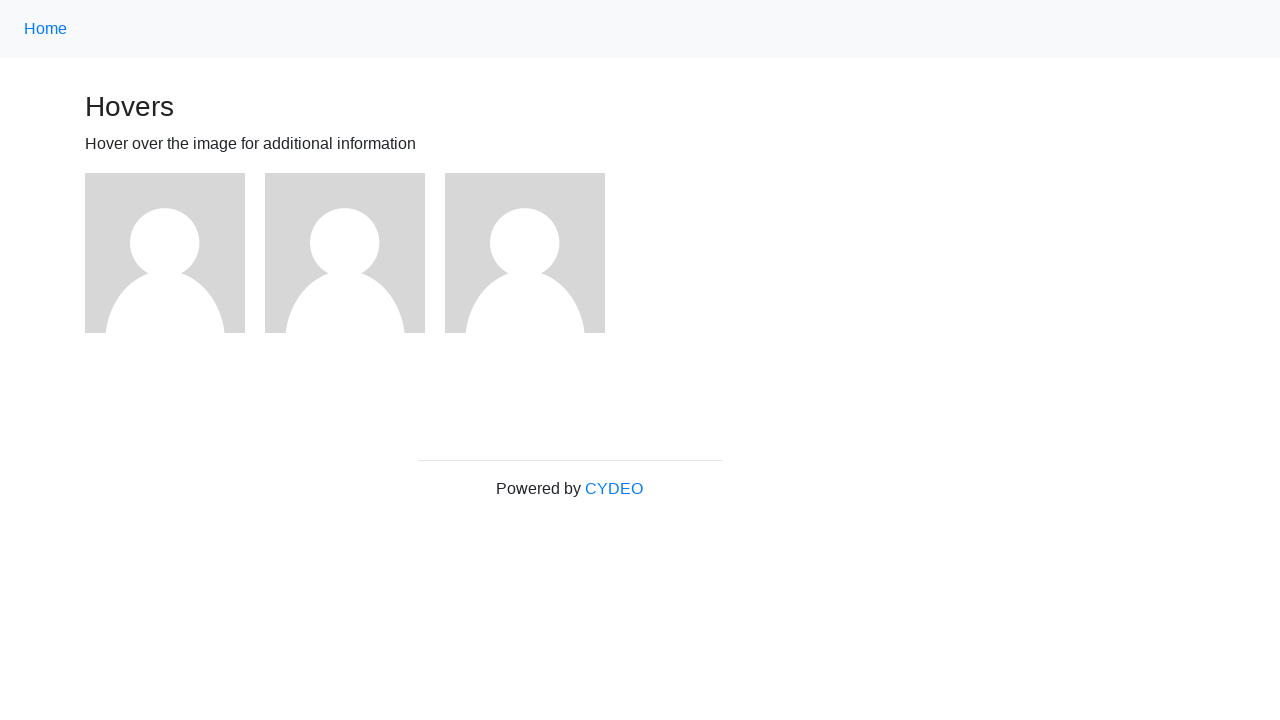

Located user3 text element
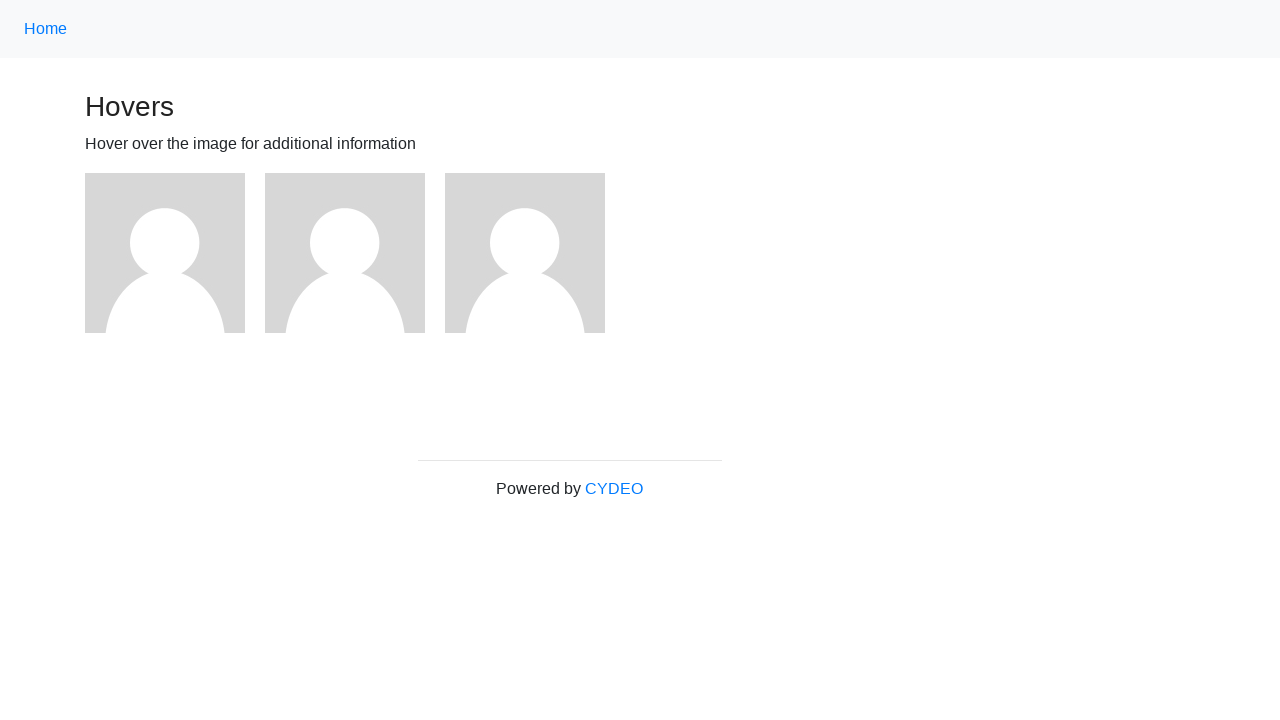

Hovered over first image at (165, 253) on (//img)[1]
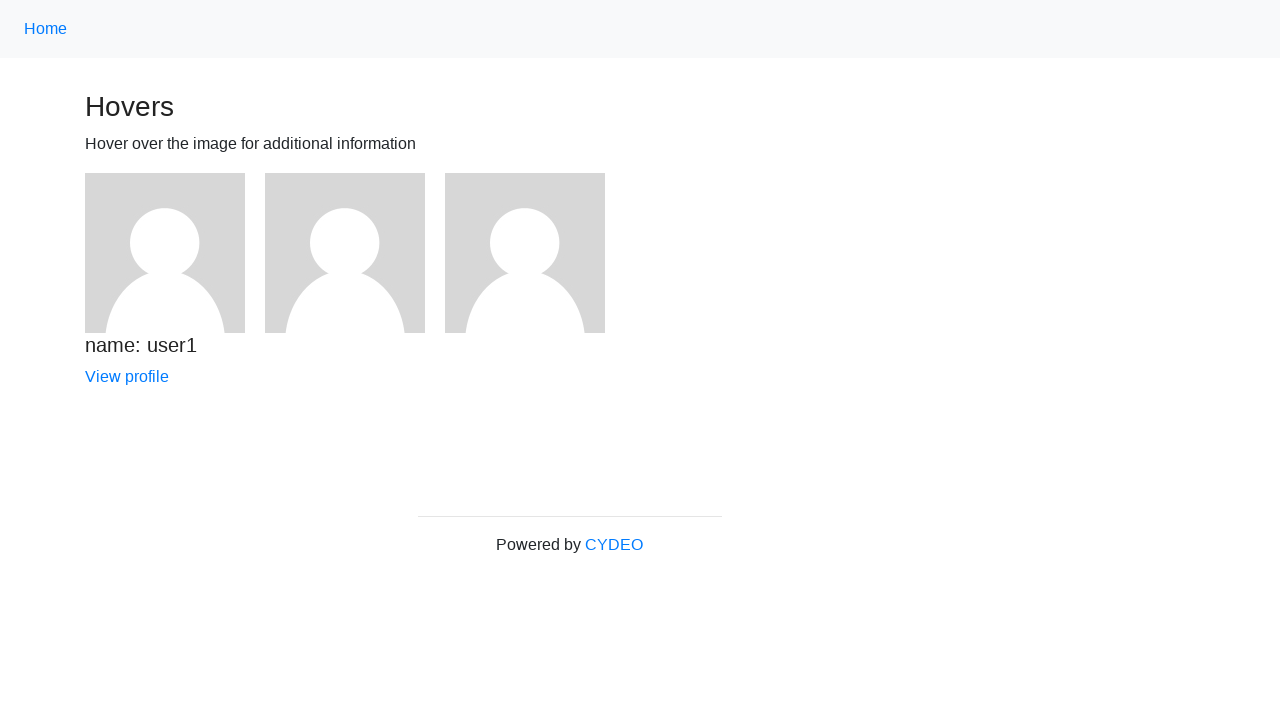

Verified user1 is visible after hovering over first image
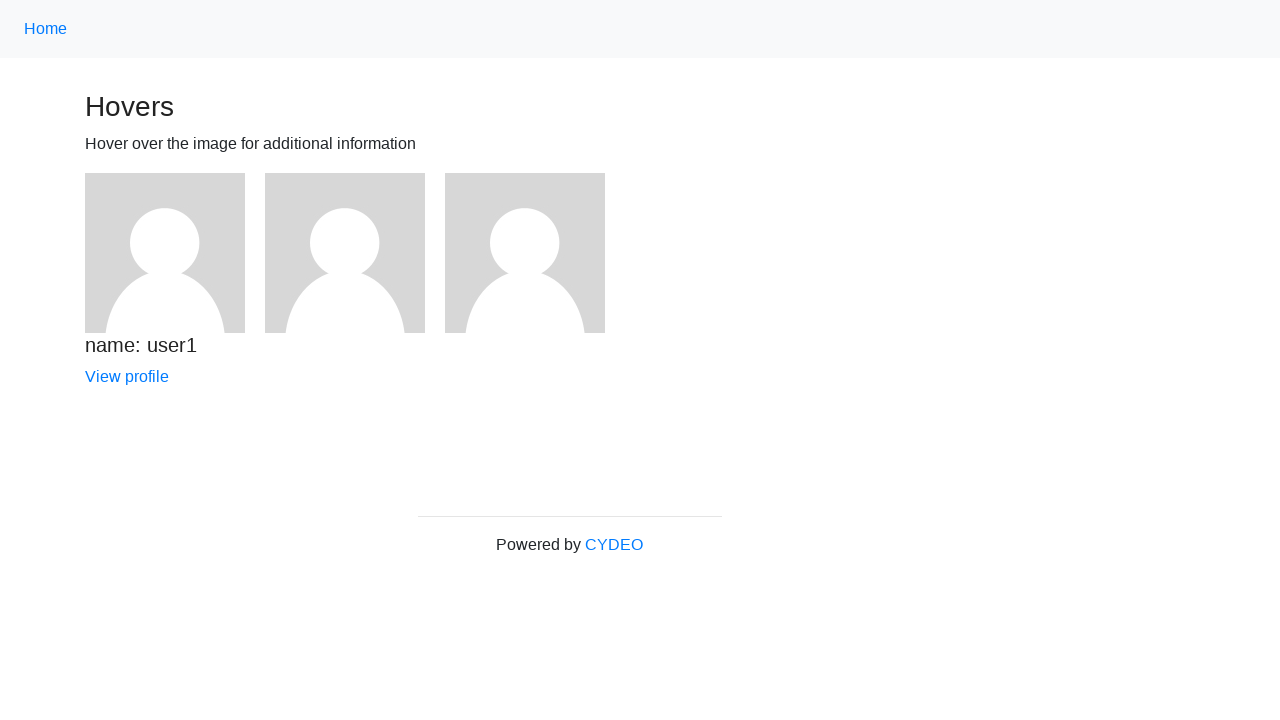

Hovered over second image at (345, 253) on (//img)[2]
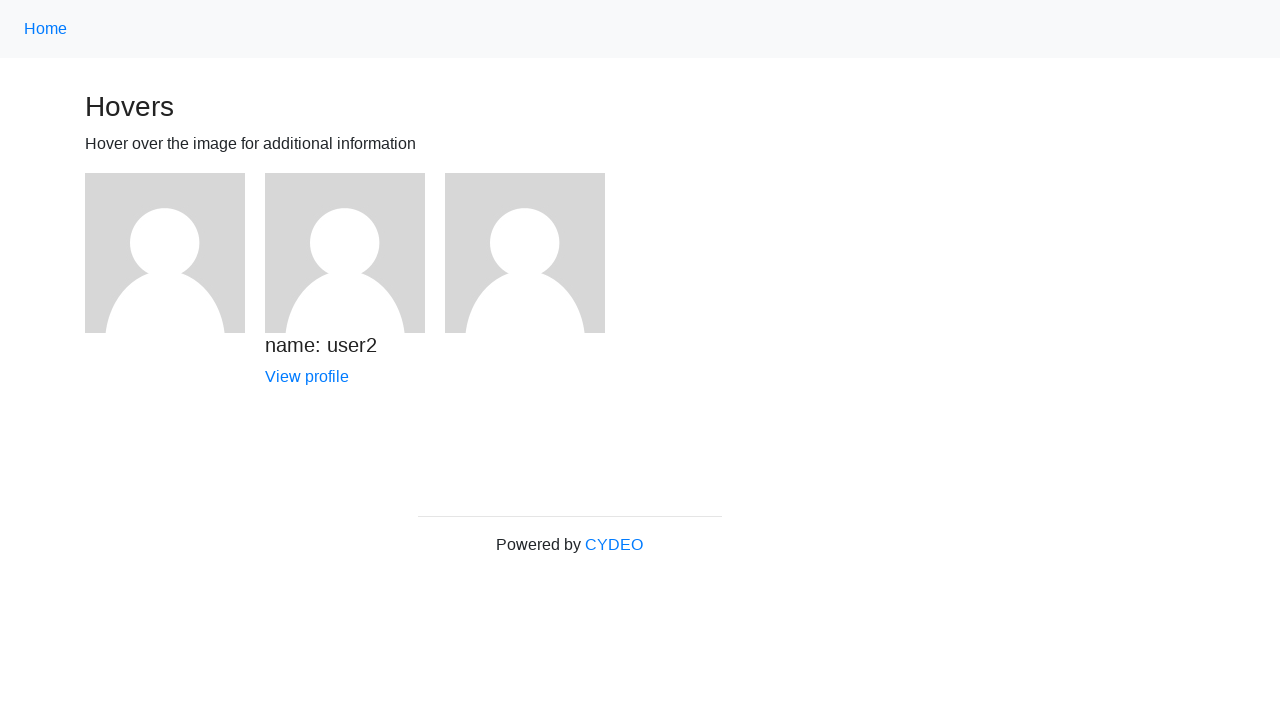

Verified user2 is visible after hovering over second image
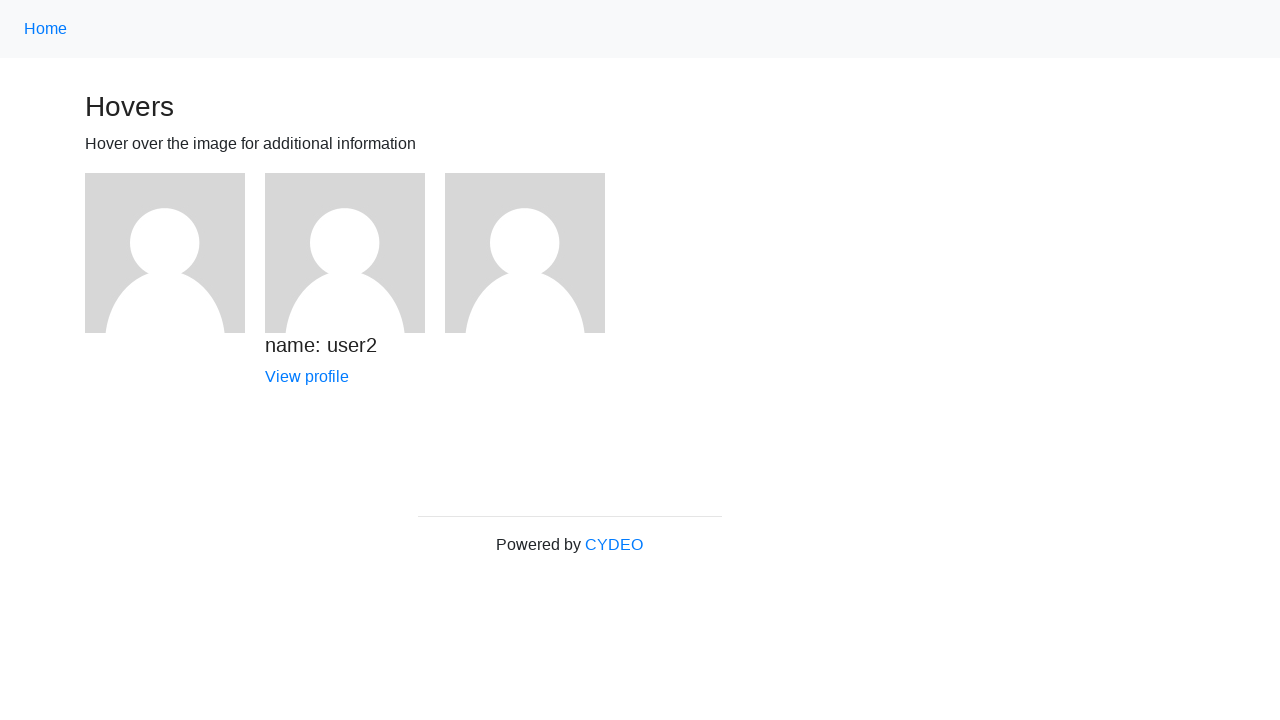

Hovered over third image at (525, 253) on (//img)[3]
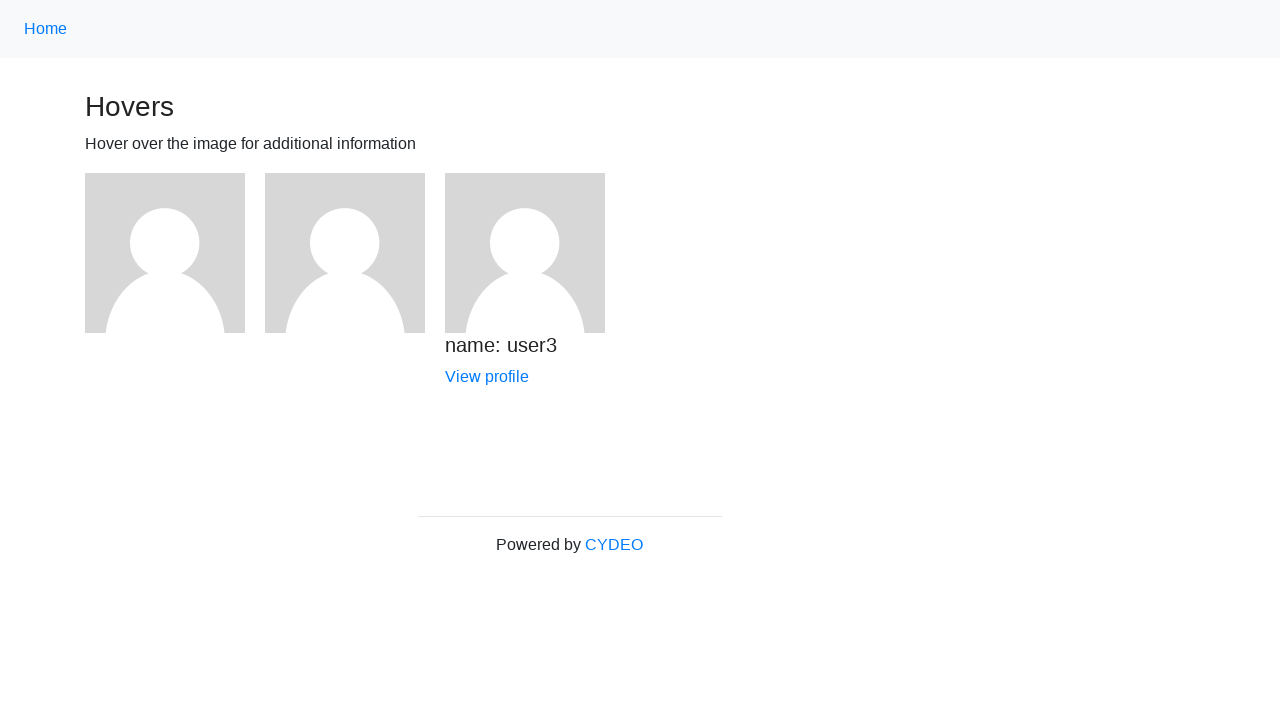

Verified user3 is visible after hovering over third image
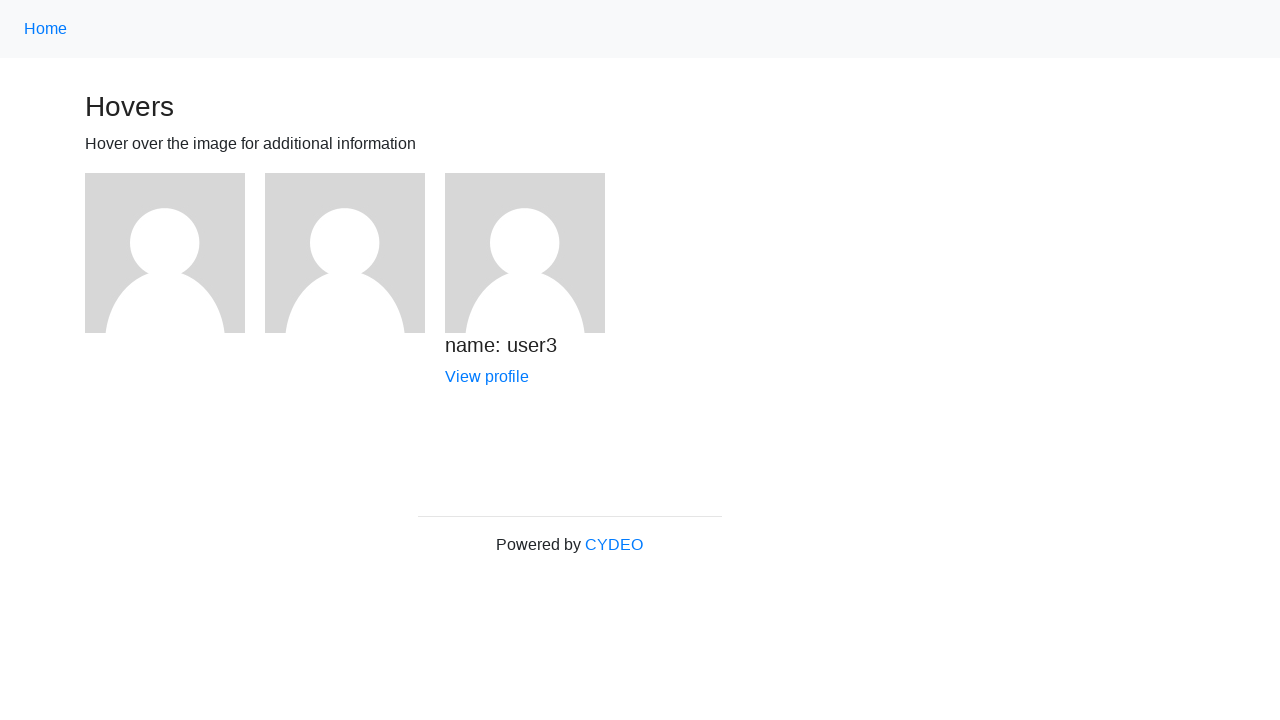

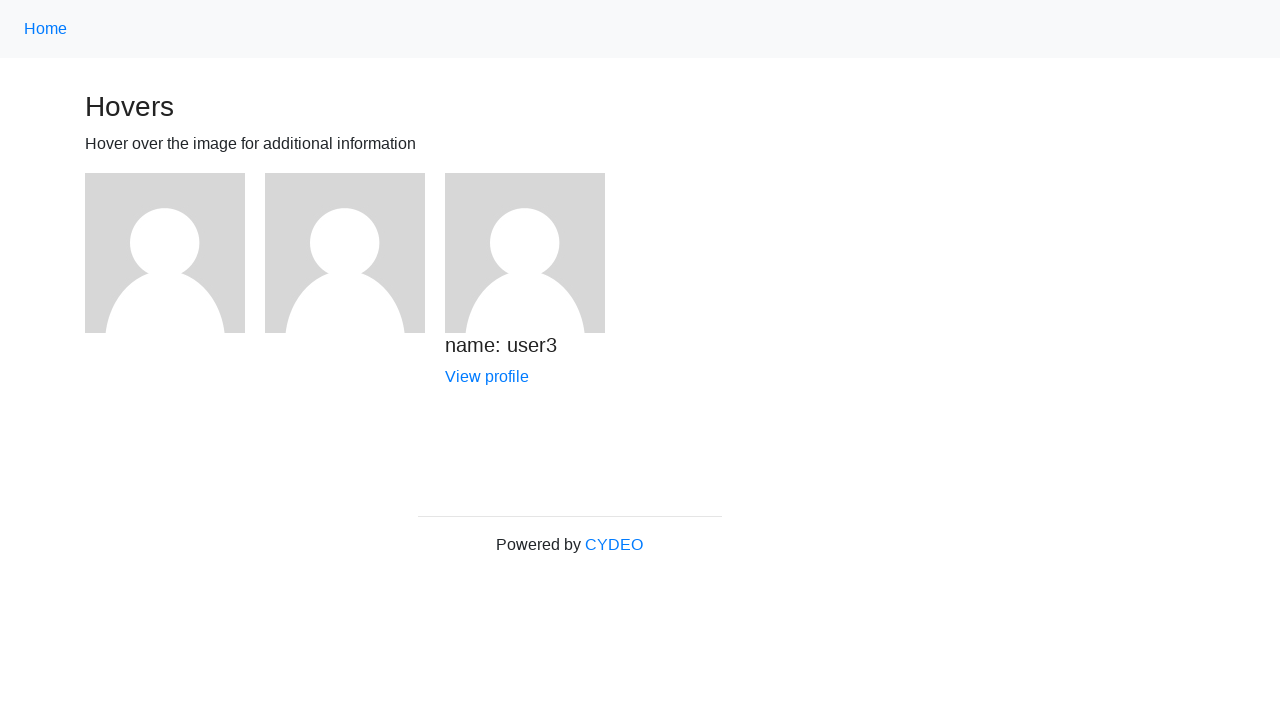